Tests the buttons page by clicking the right-click button element

Starting URL: https://demoqa.com/buttons

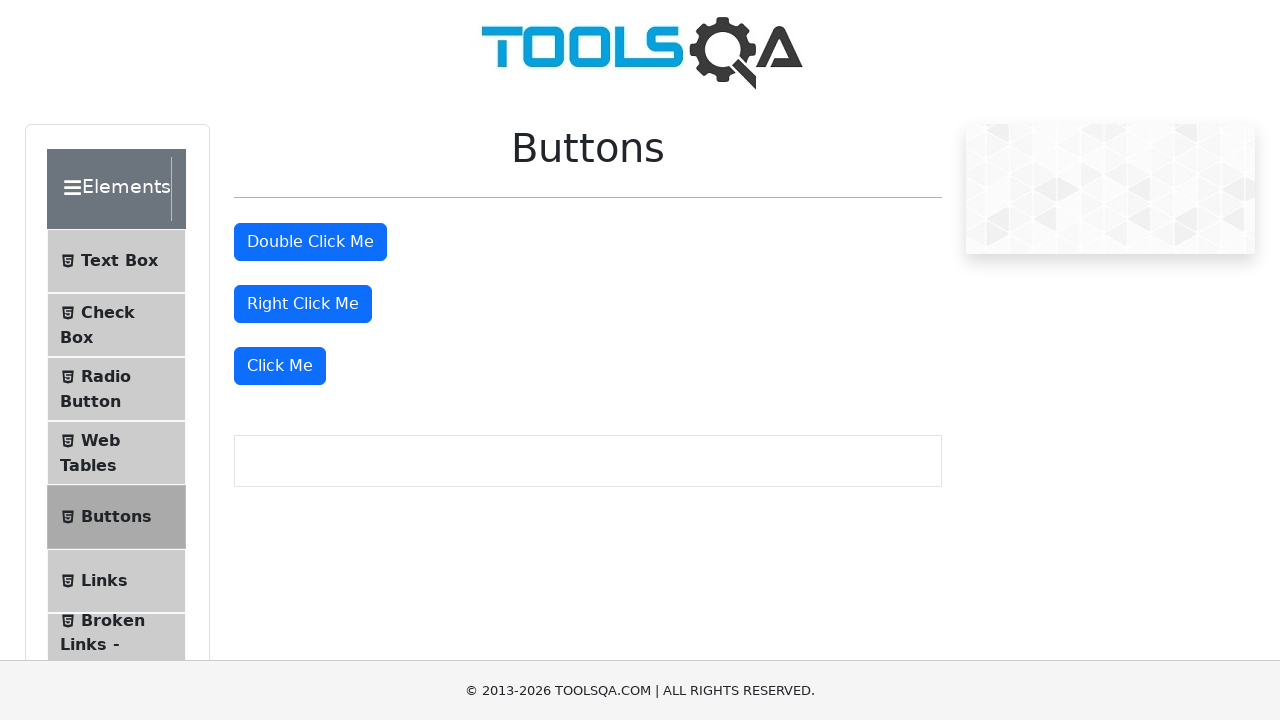

Clicked the right-click button element at (303, 304) on button#rightClickBtn
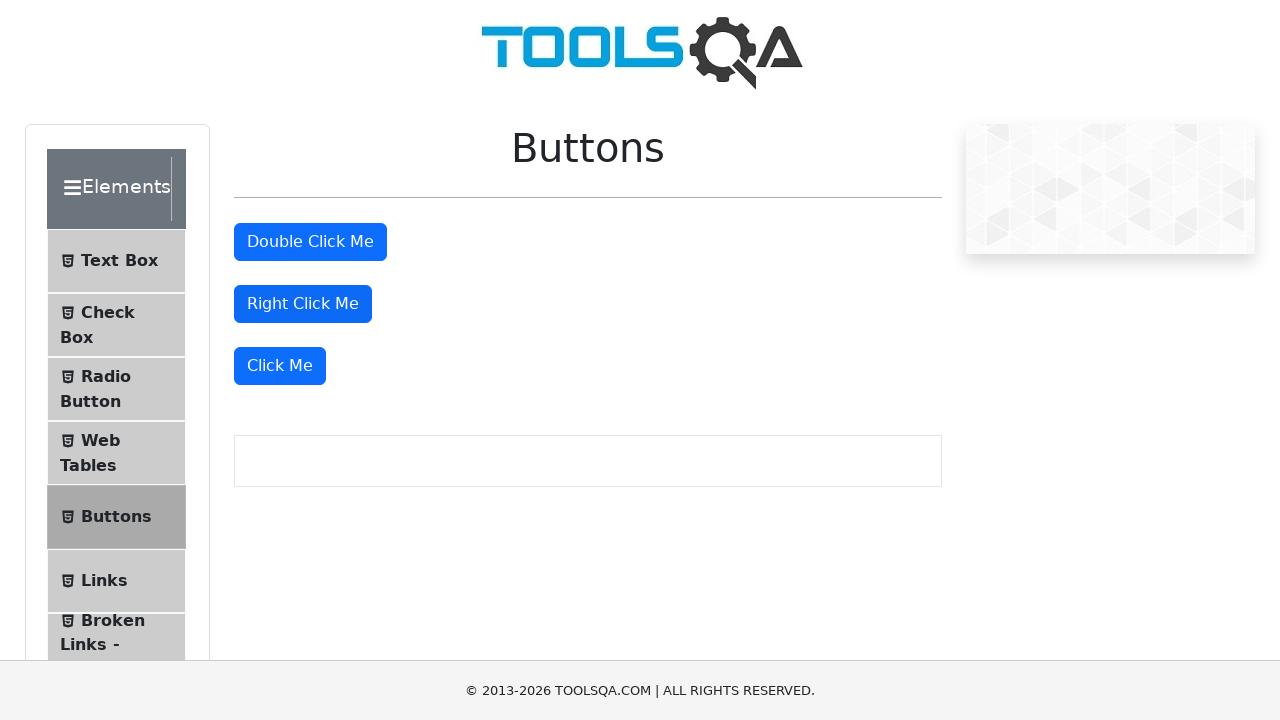

Waited 1000ms for response
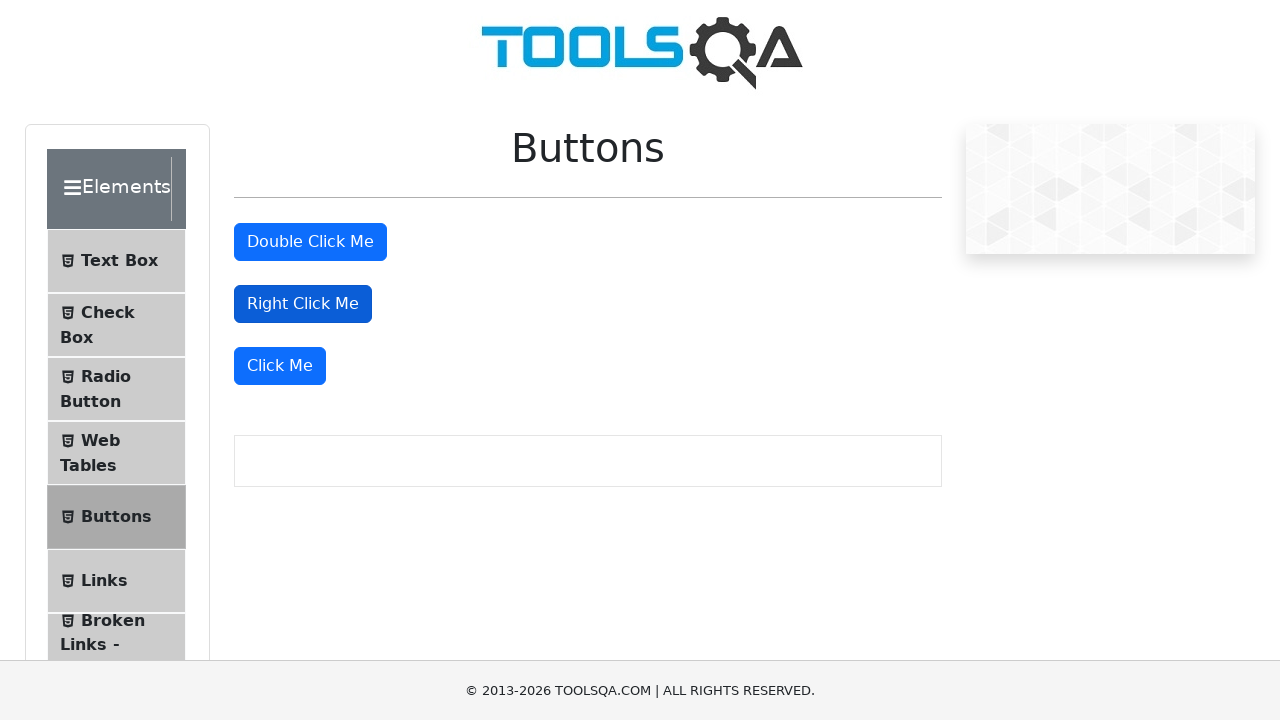

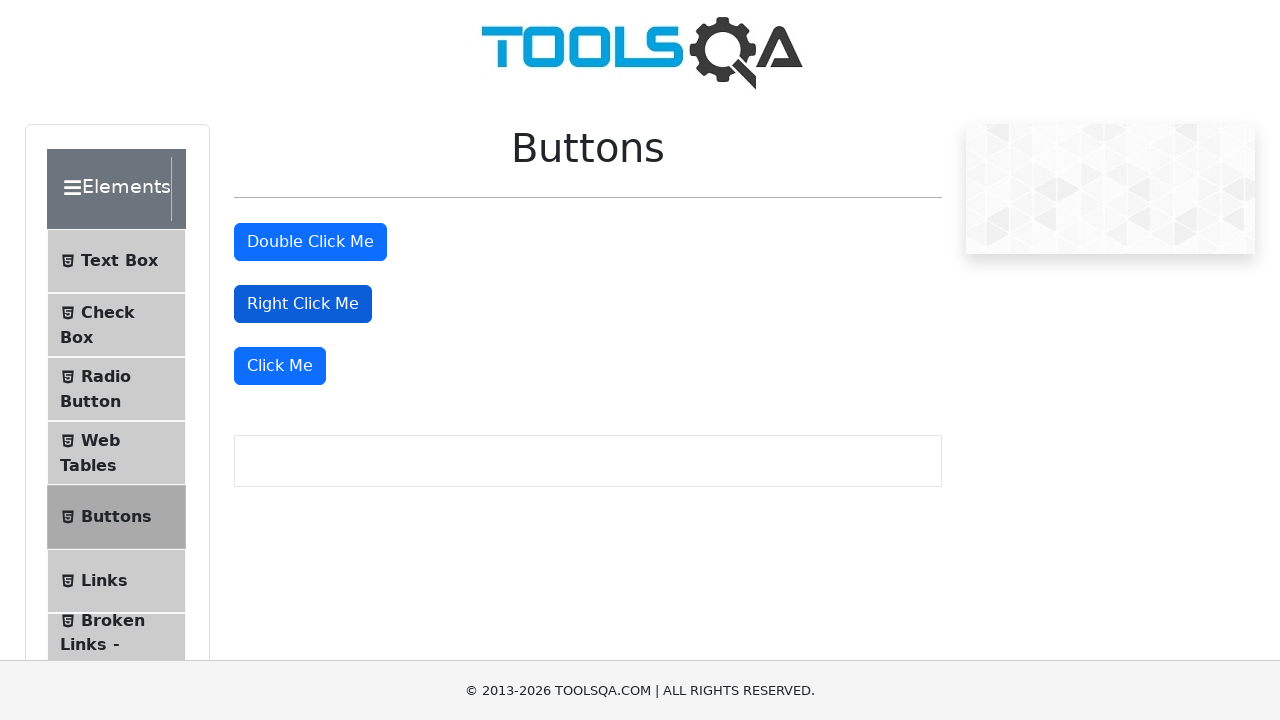